Tests the create account link by clicking it and verifying navigation to the account creation page

Starting URL: https://wavingtest.github.io/system-healing-test/

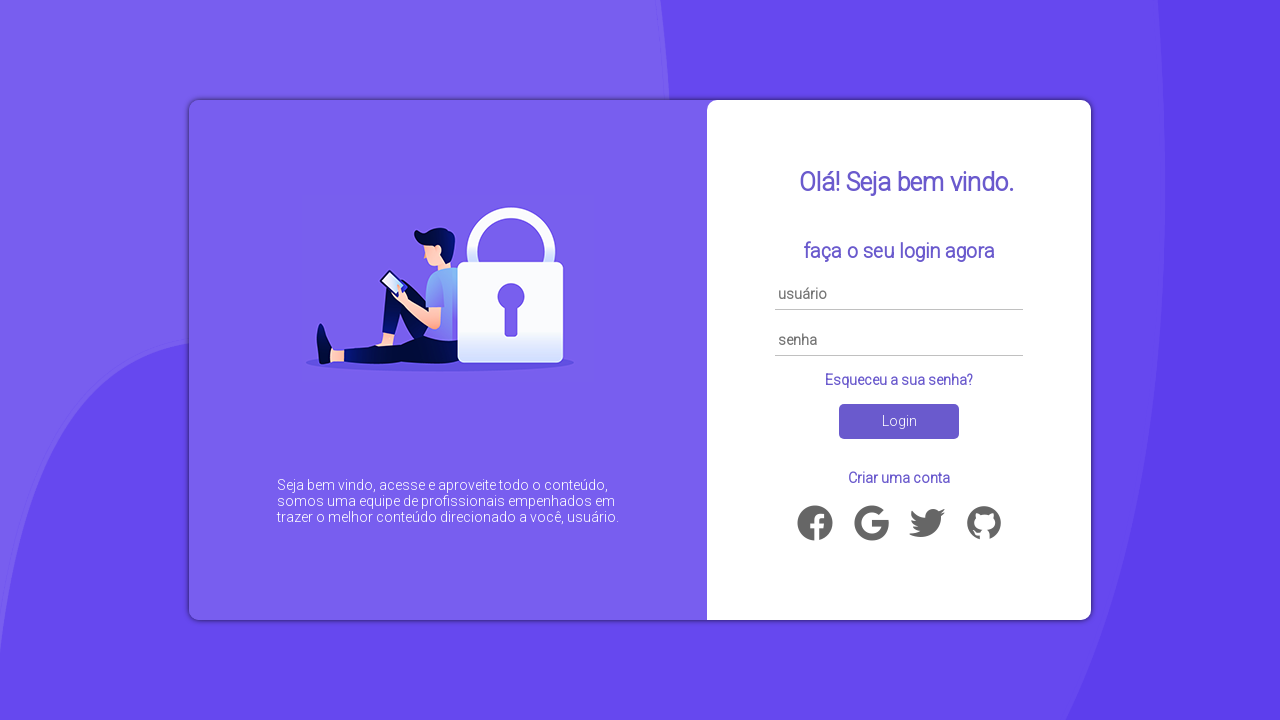

Waited for and located the 'Criar uma conta' (Create Account) link
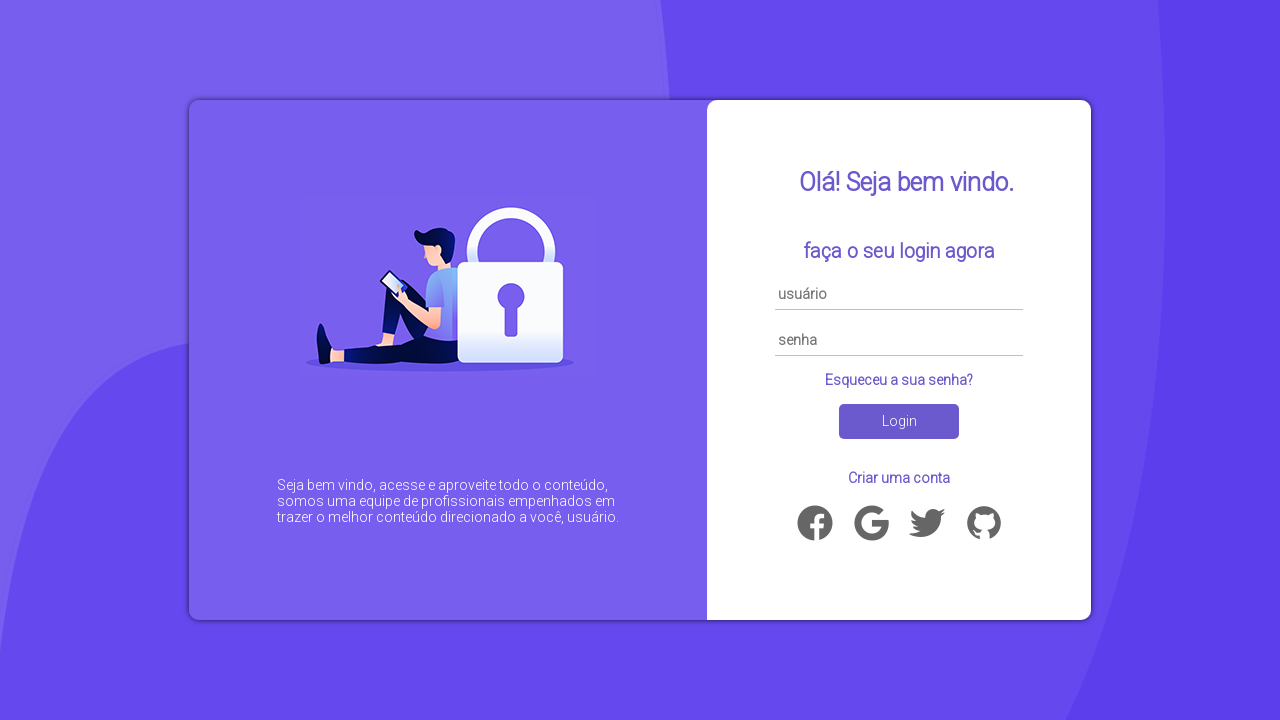

Clicked the create account link
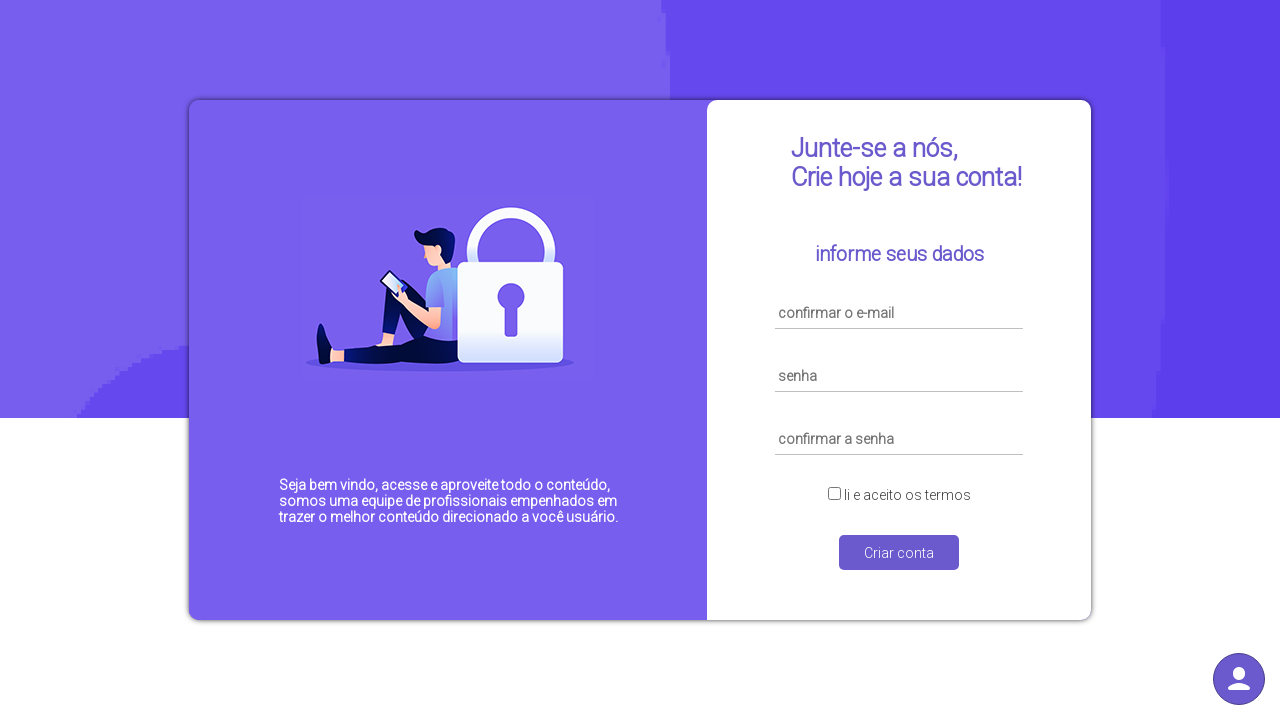

Verified navigation to account creation page (account.html)
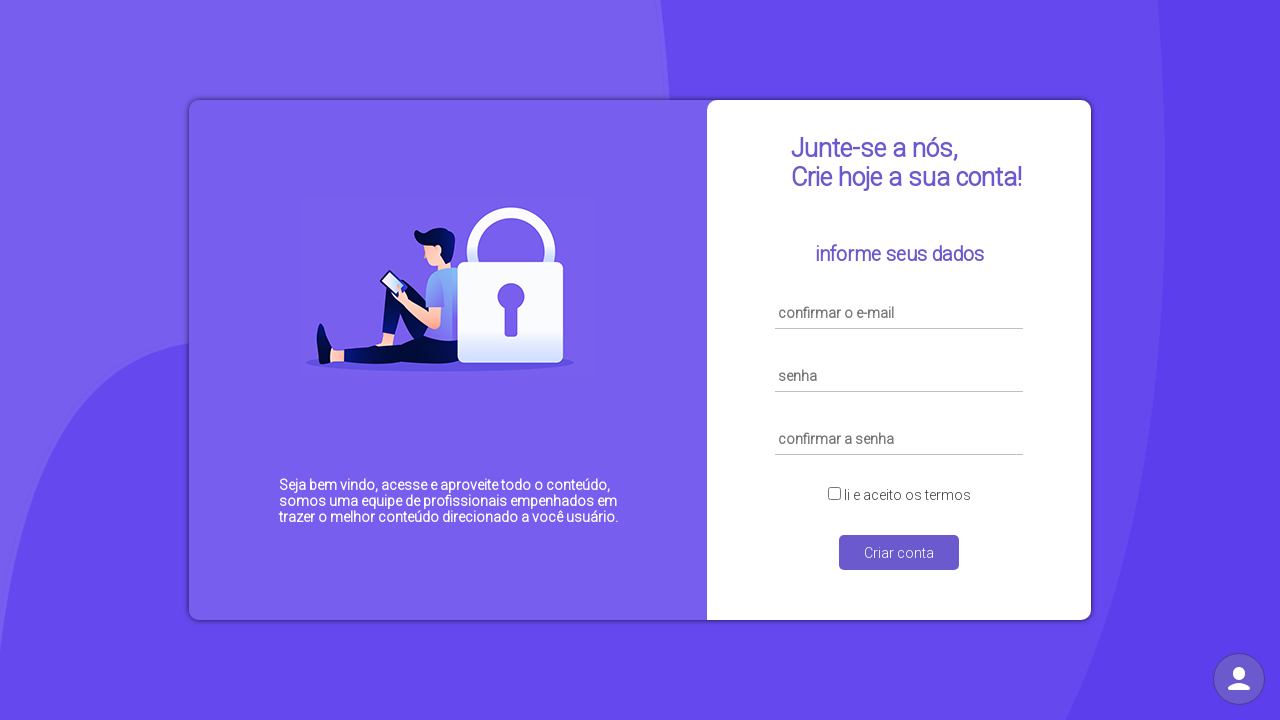

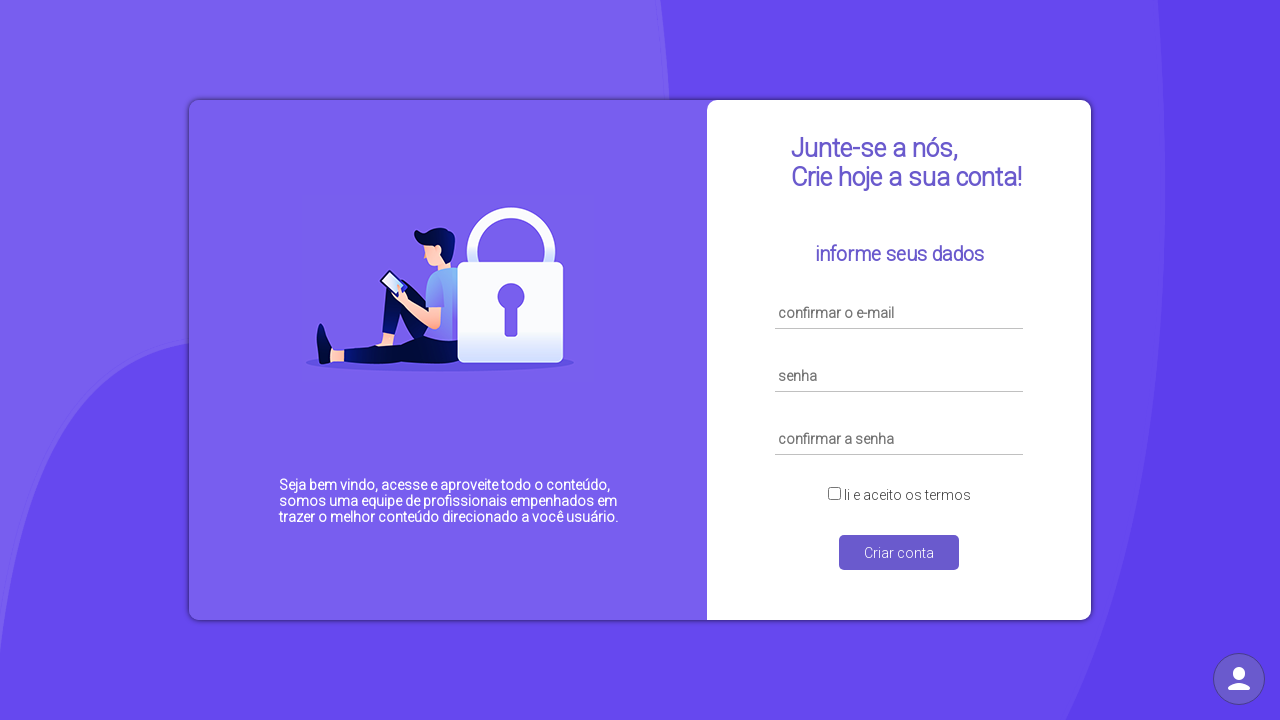